Tests navigation by clicking on the BMI link from the calorie calculator page

Starting URL: https://www.calculator.net/calorie-calculator.html

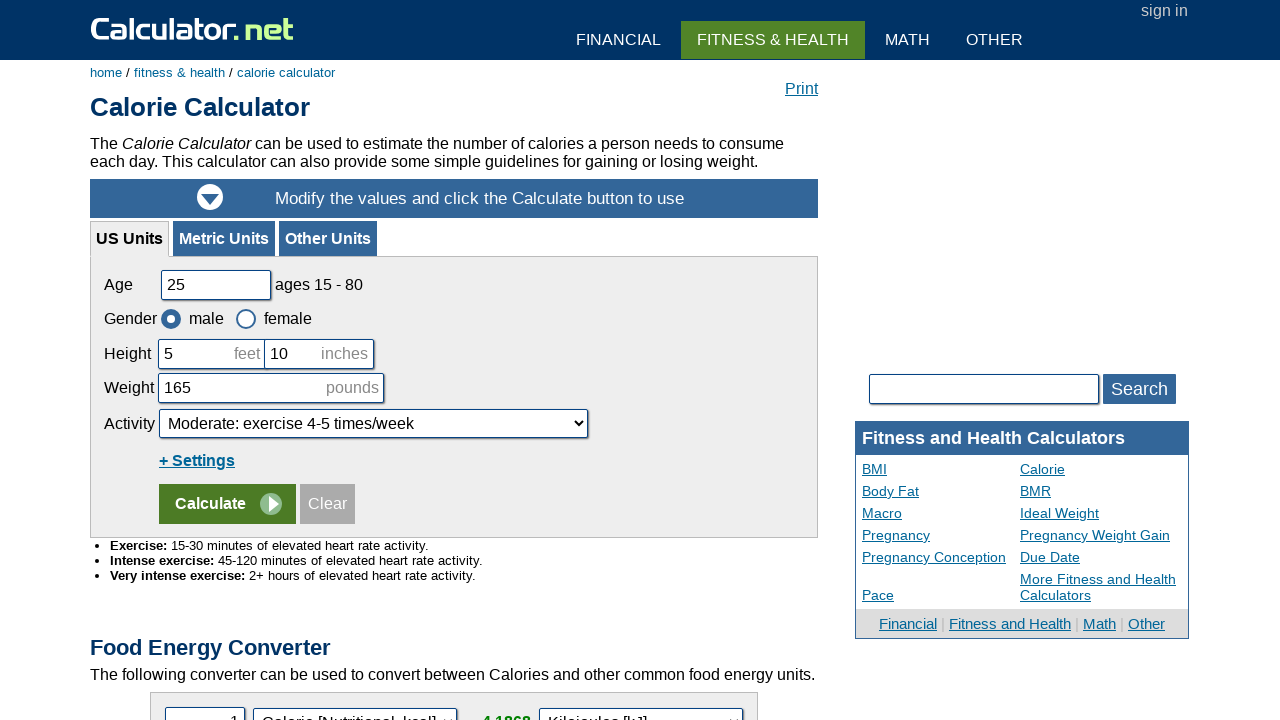

Clicked on the BMI link from the calorie calculator page at (160, 360) on a:text('BMI')
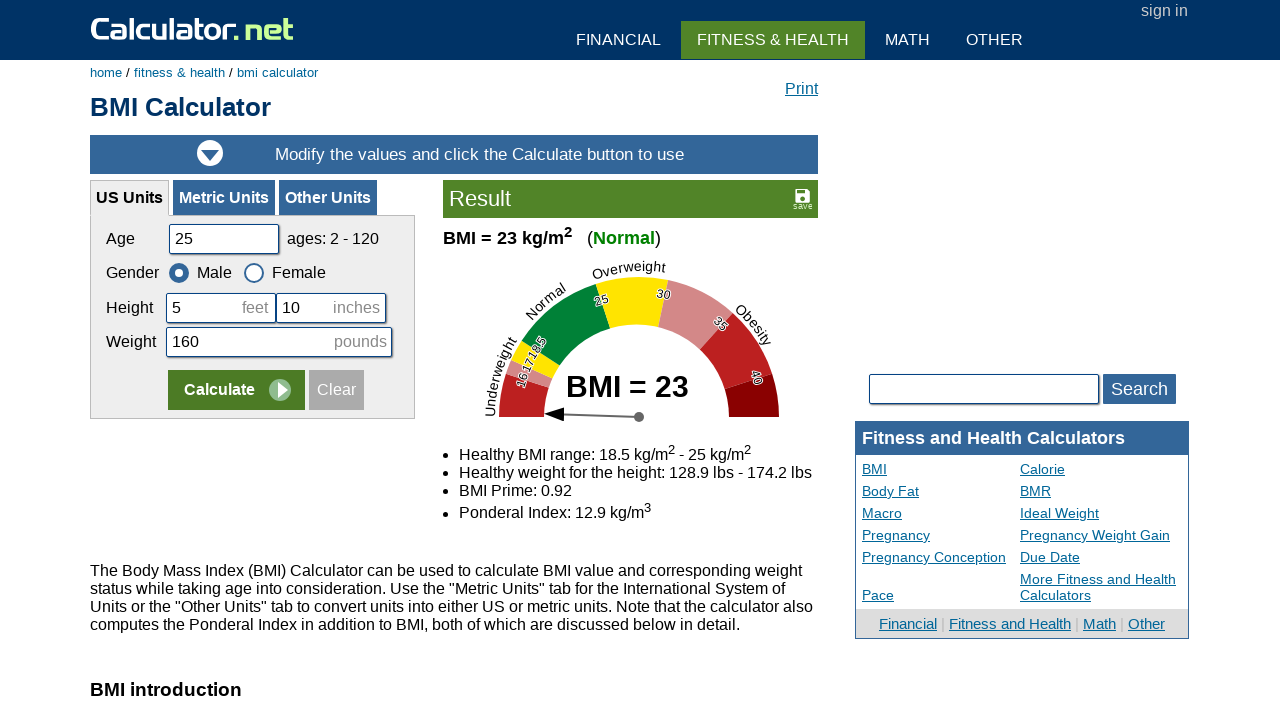

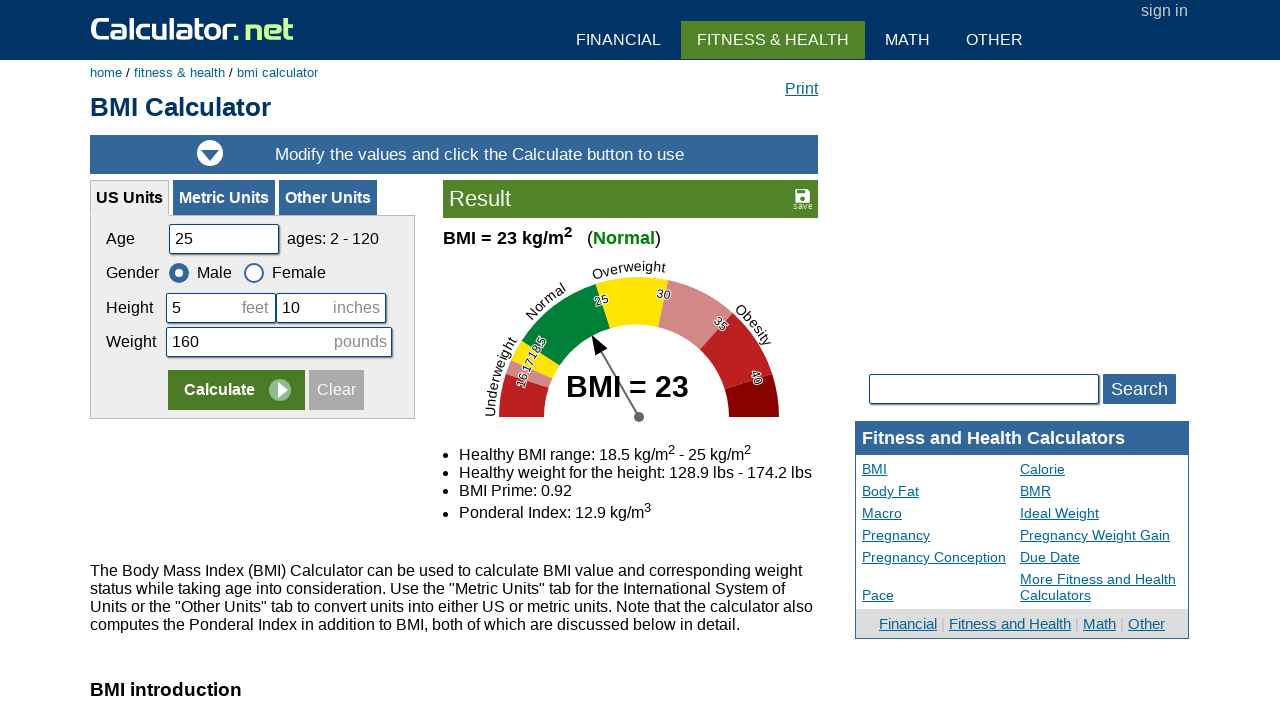